Tests the selectable widget functionality by clicking on the "Serialize" tab and then selecting multiple list items (1 through 7) in sequence to verify the serialize selection feature.

Starting URL: https://demo.automationtesting.in/Selectable.html

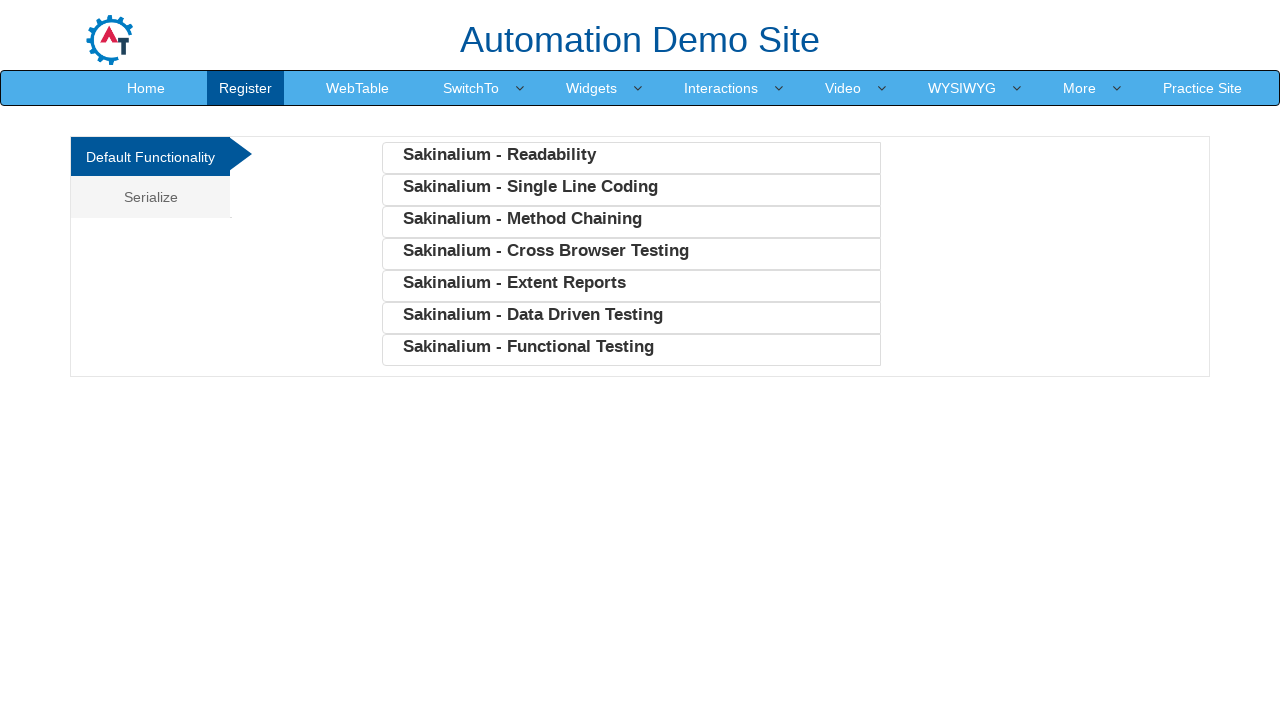

Clicked on the 'Serialize' tab at (150, 197) on xpath=//a[normalize-space()='Serialize']
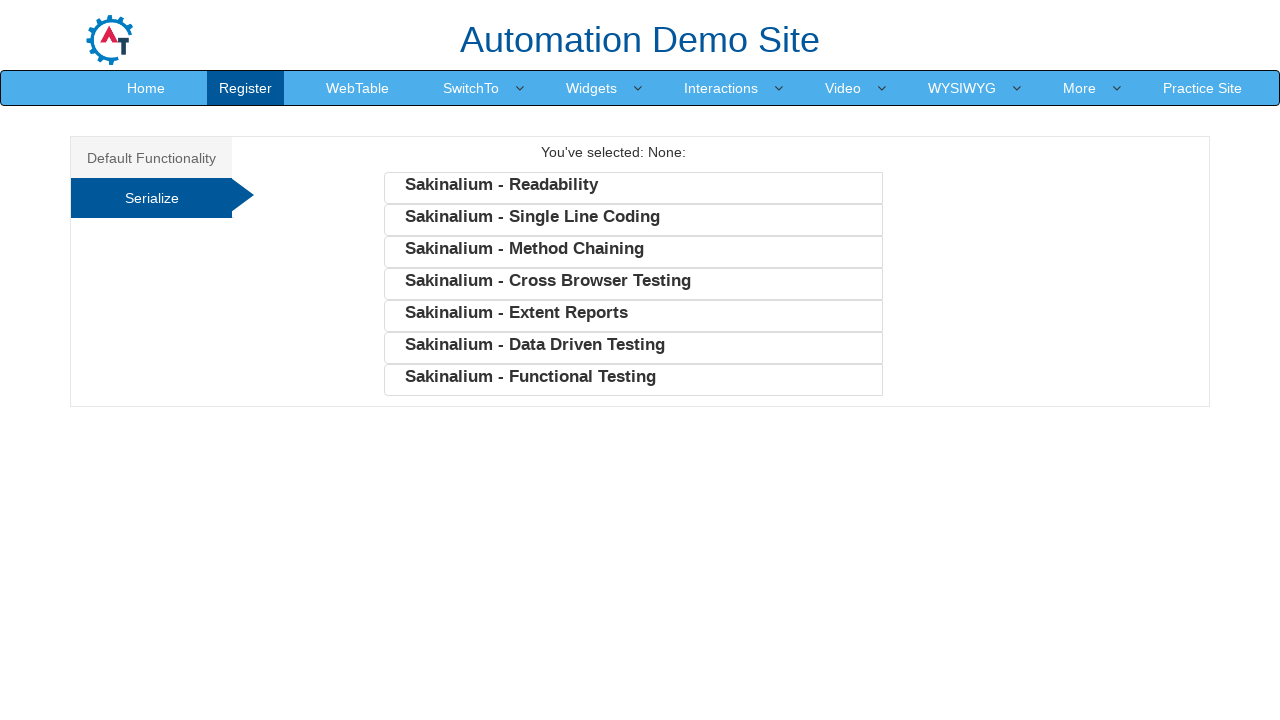

Serialize section loaded and became visible
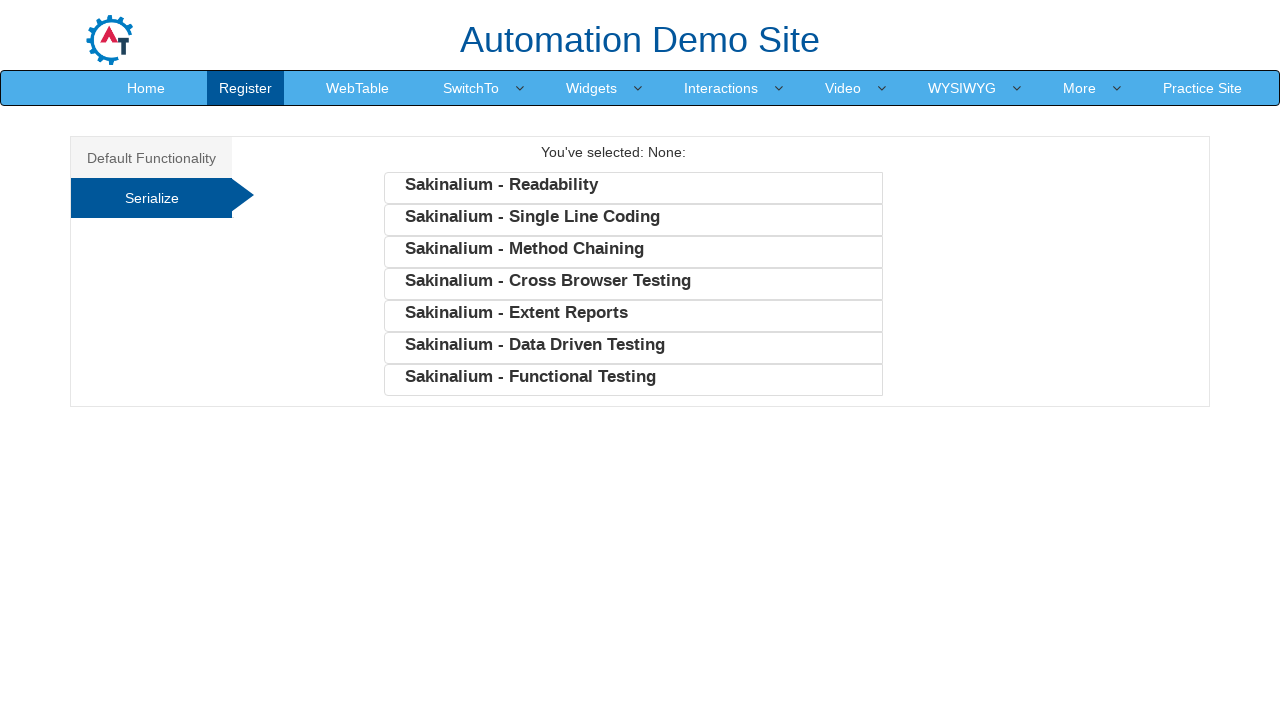

Selected list item 1 at (633, 188) on xpath=//*[@id='Serialize']/ul/li[1]
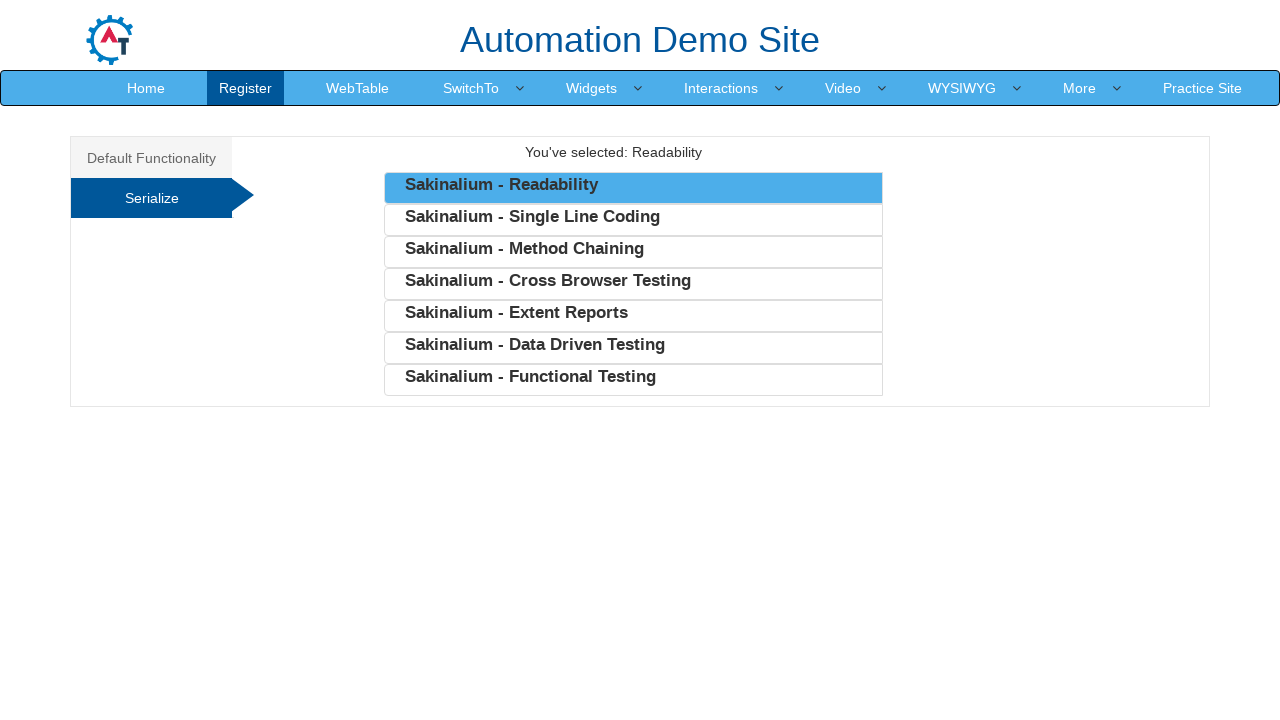

Selected list item 3 at (633, 252) on xpath=//*[@id='Serialize']/ul/li[3]
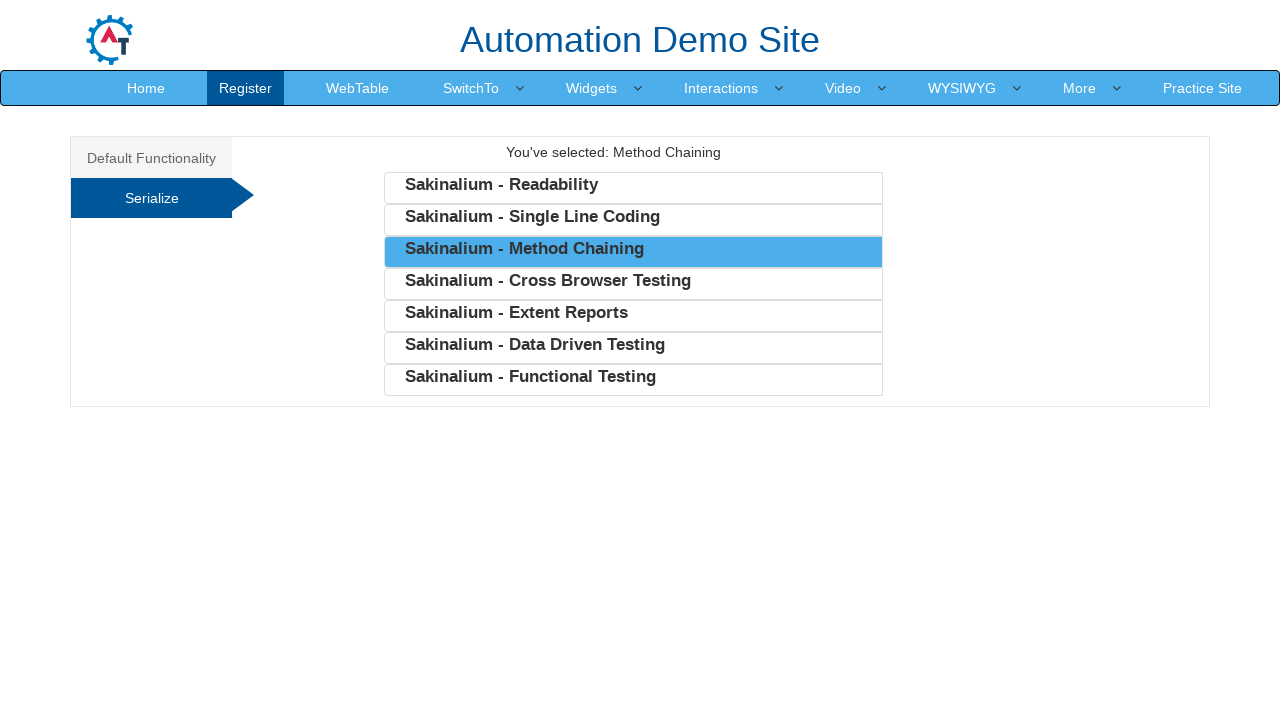

Selected list item 2 at (633, 220) on xpath=//*[@id='Serialize']/ul/li[2]
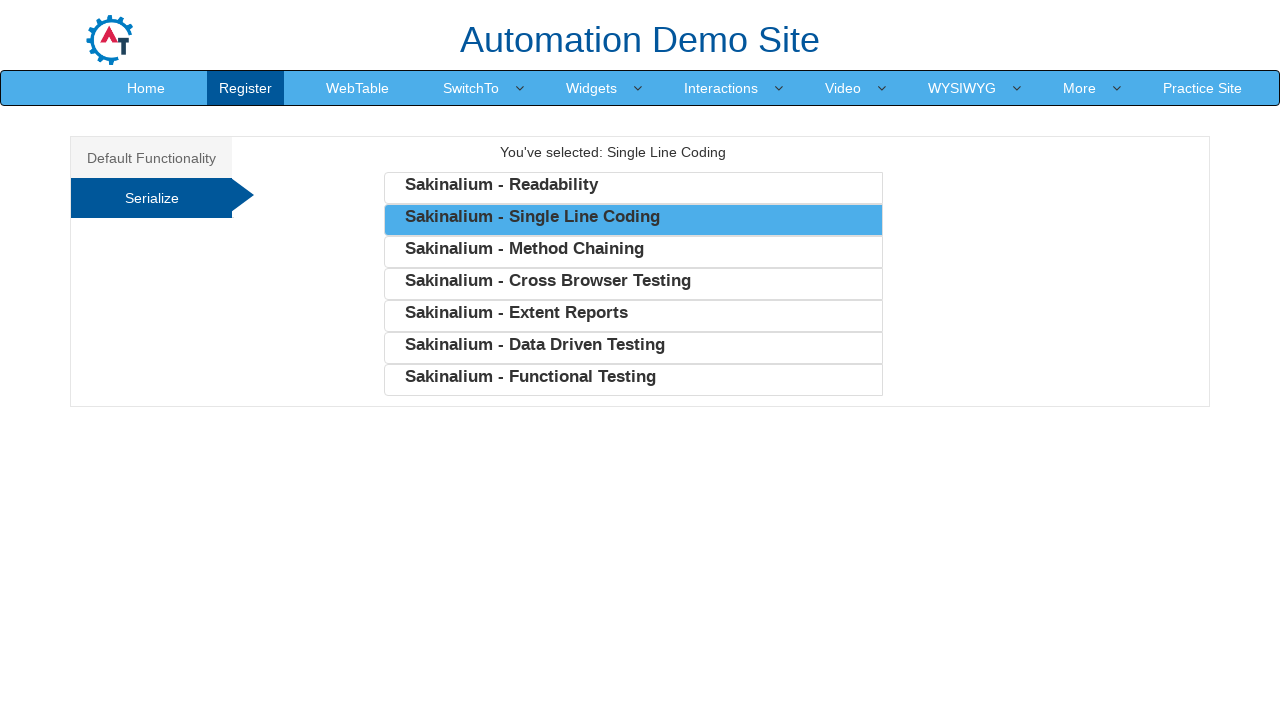

Selected list item 4 at (633, 284) on xpath=//*[@id='Serialize']/ul/li[4]
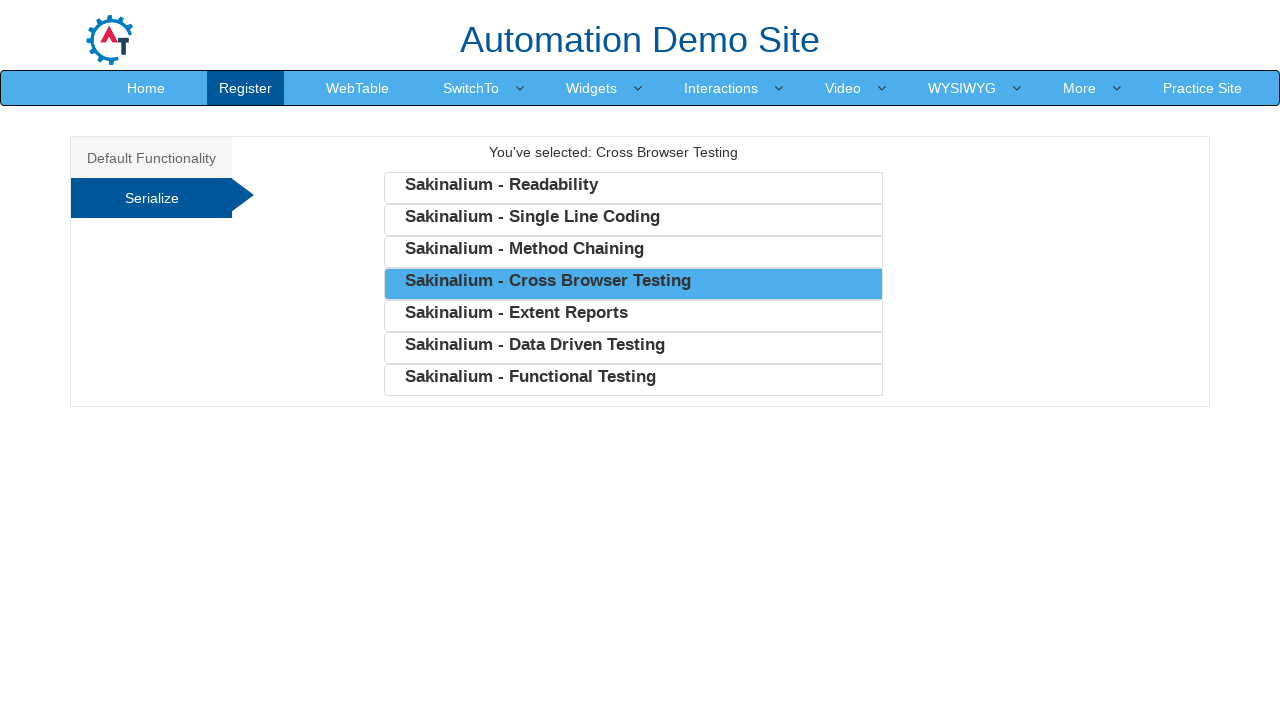

Selected list item 5 at (633, 316) on xpath=//*[@id='Serialize']/ul/li[5]
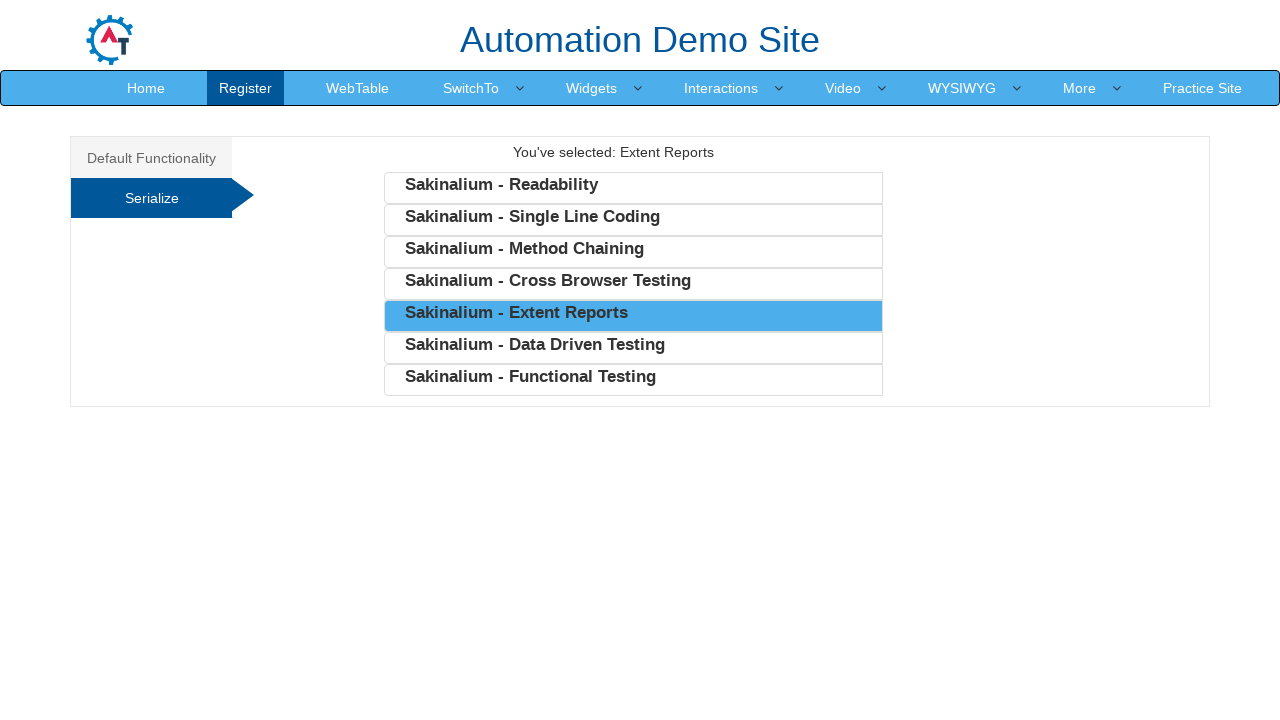

Selected list item 6 at (633, 348) on xpath=//*[@id='Serialize']/ul/li[6]
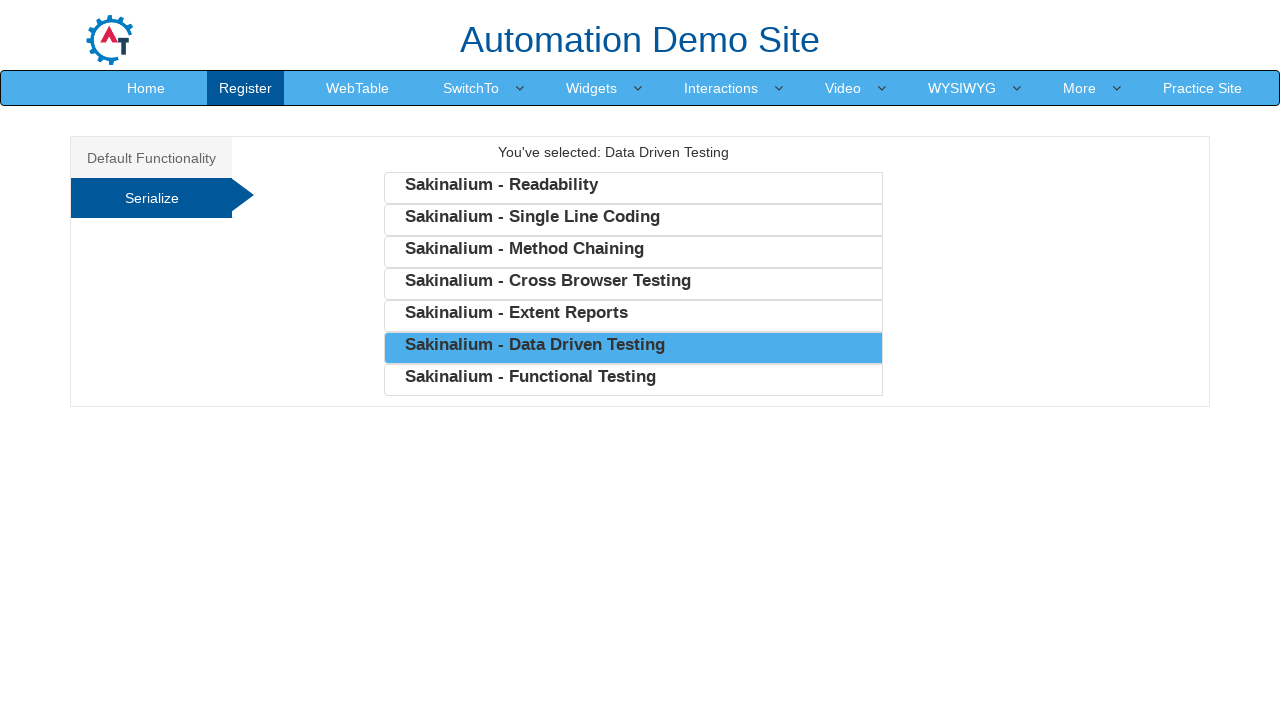

Selected list item 7 at (633, 380) on xpath=//*[@id='Serialize']/ul/li[7]
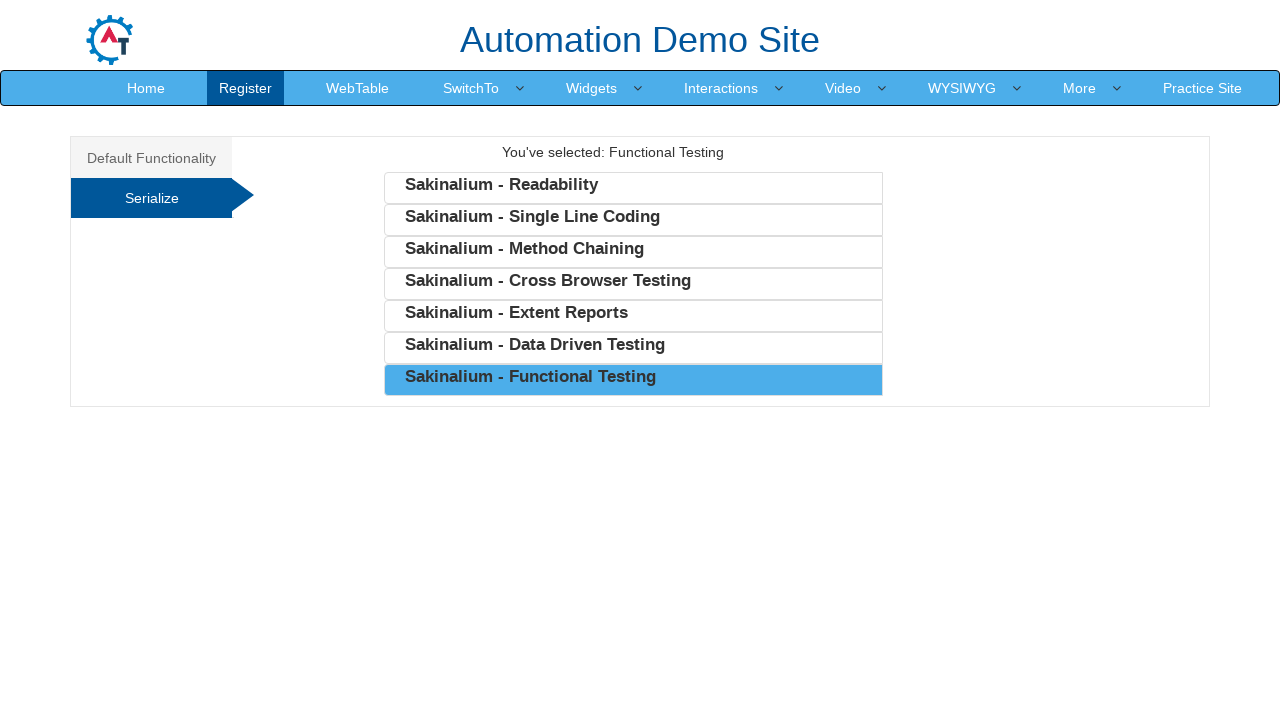

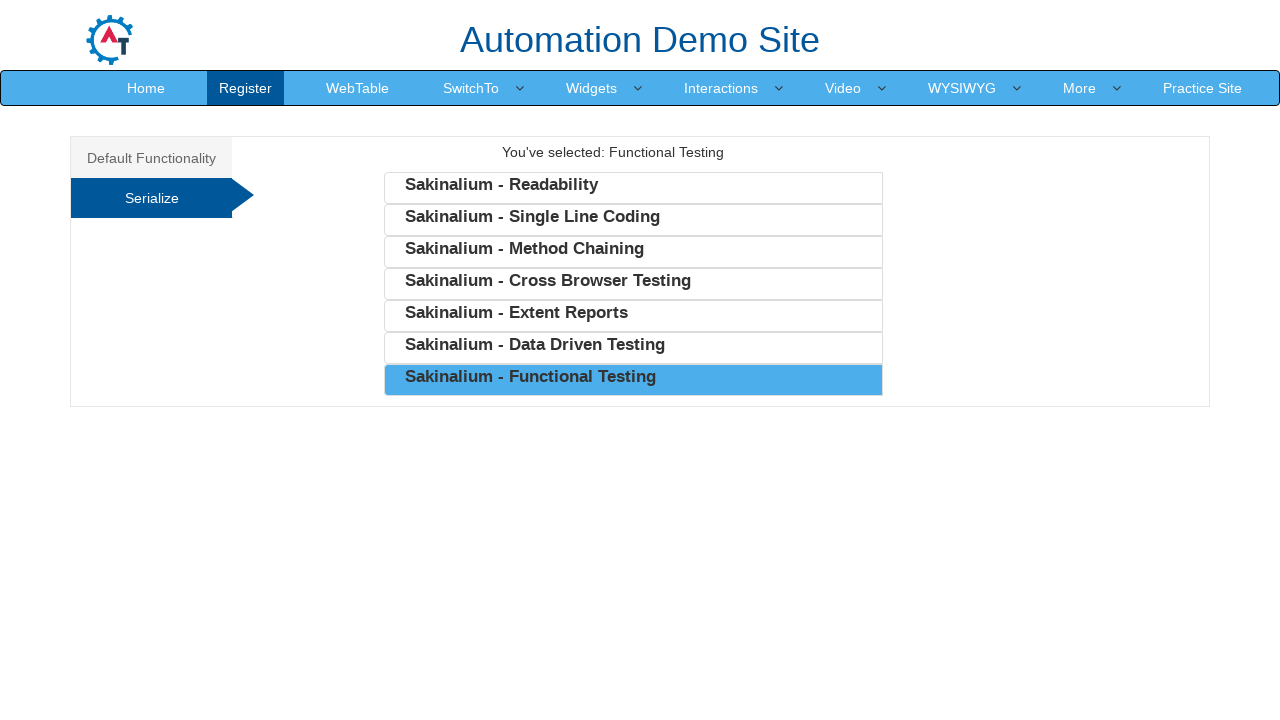